Tests show/hide button functionality by clicking Show button to reveal text, then Hide button to hide it again

Starting URL: https://kristinek.github.io/site/examples/actions

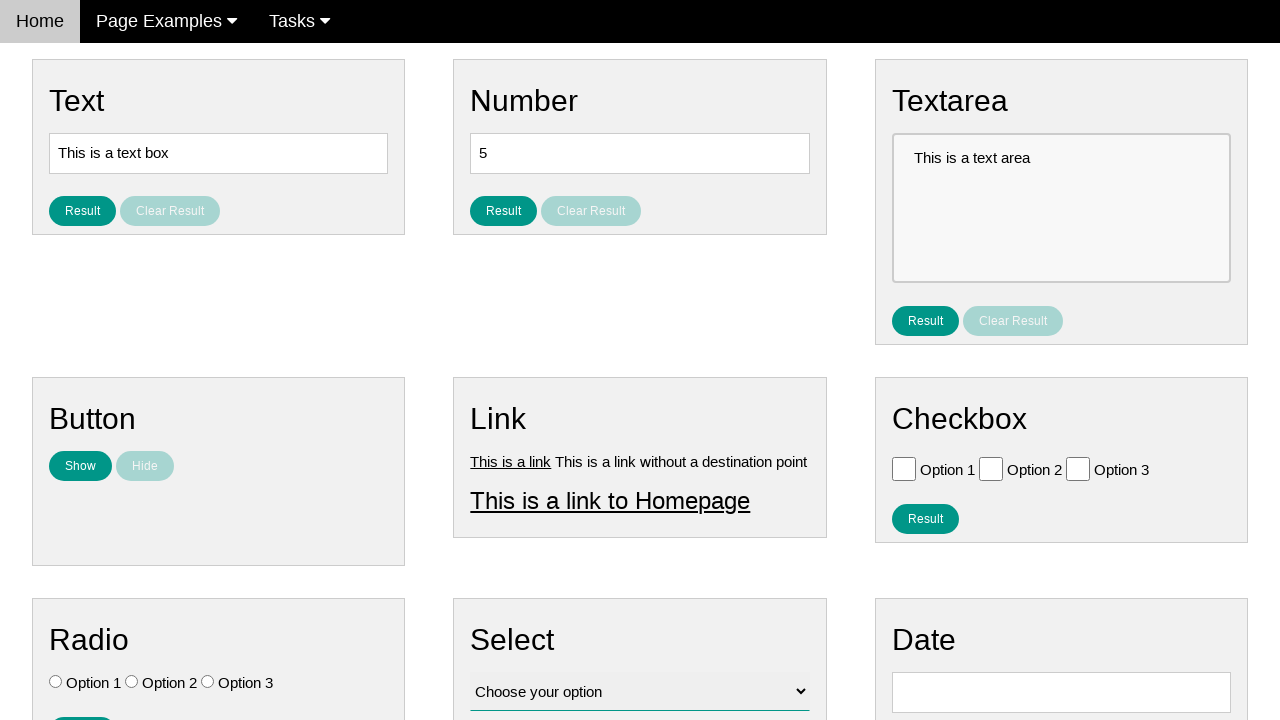

Verified that hidden text is not visible initially
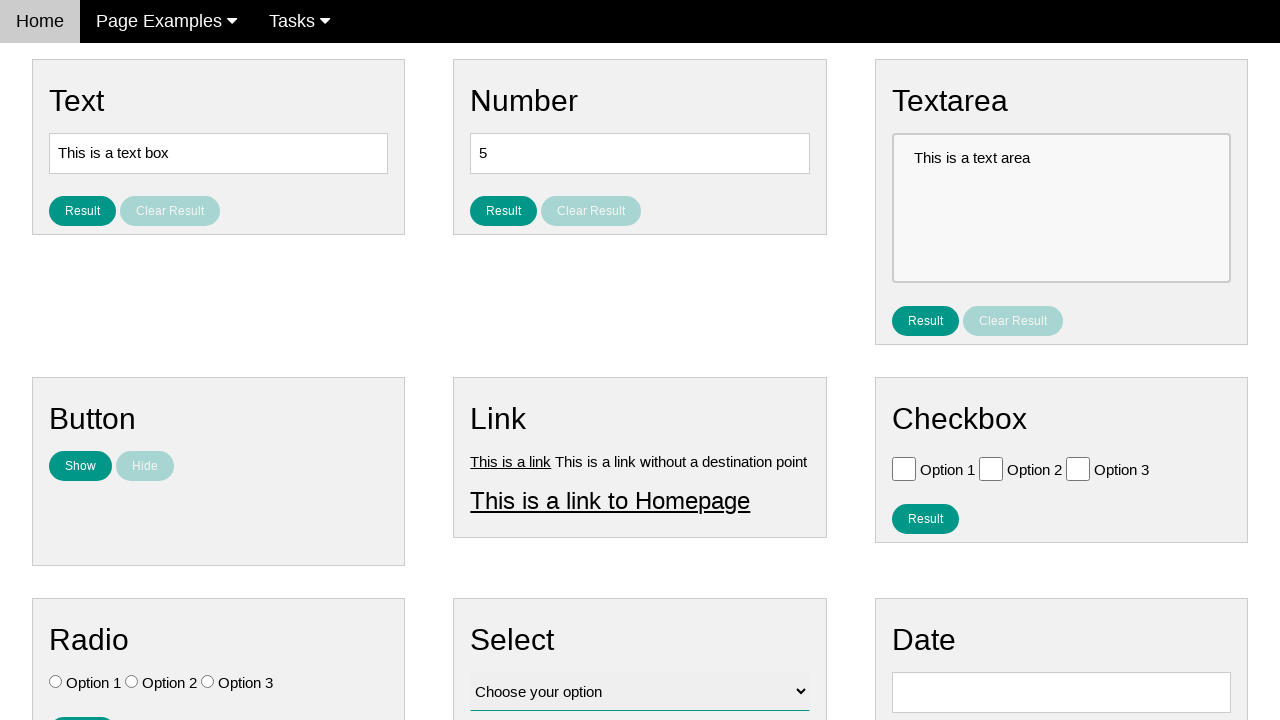

Verified that Show button is enabled
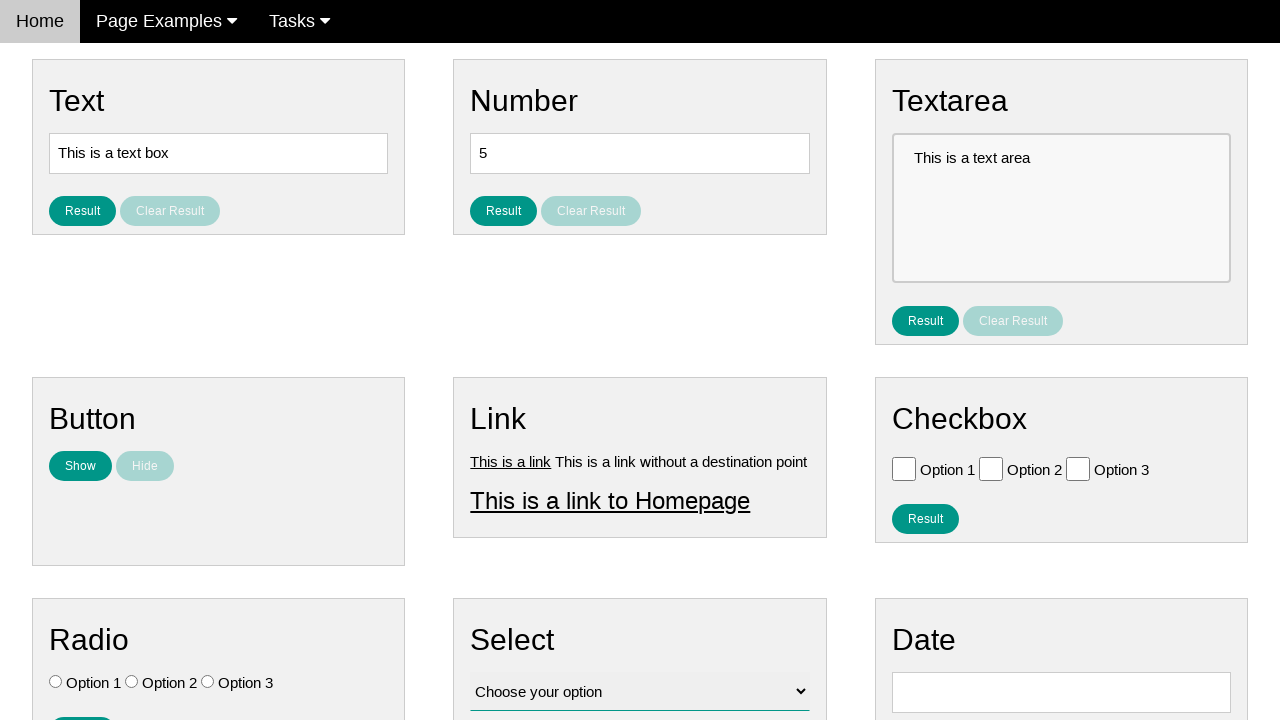

Verified that Hide button is disabled
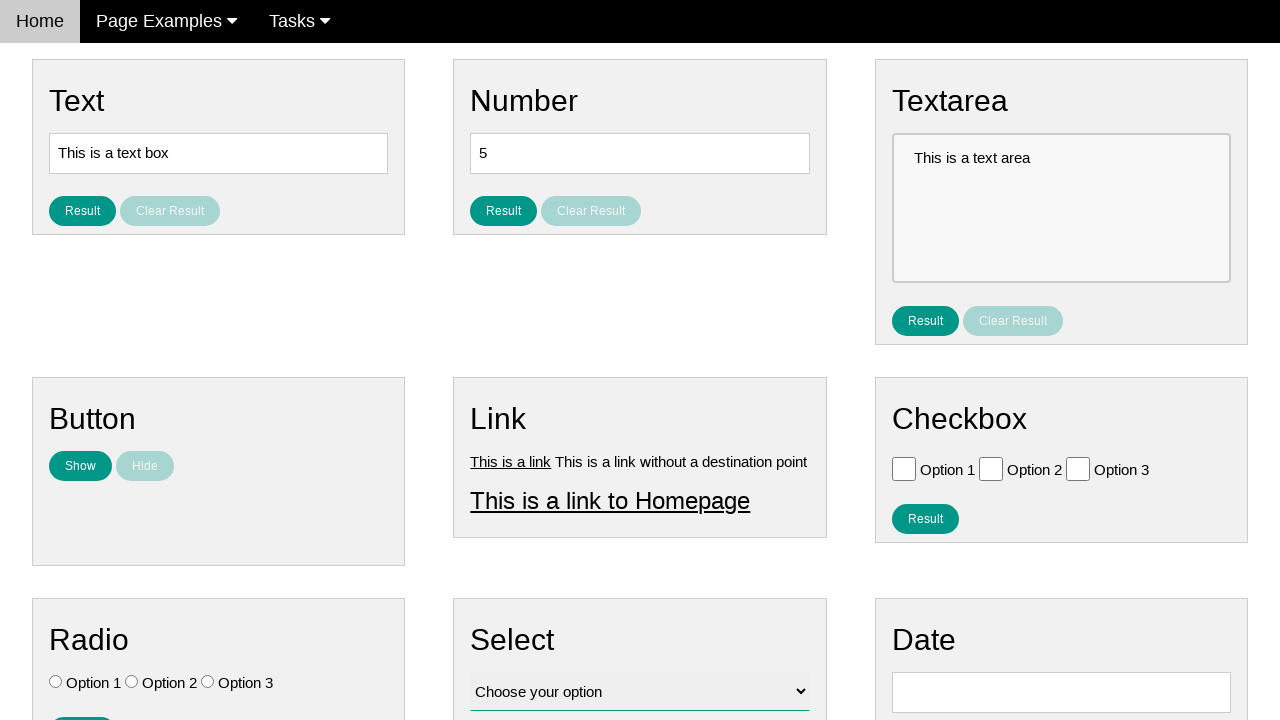

Clicked Show button to reveal hidden text at (80, 466) on #show_text
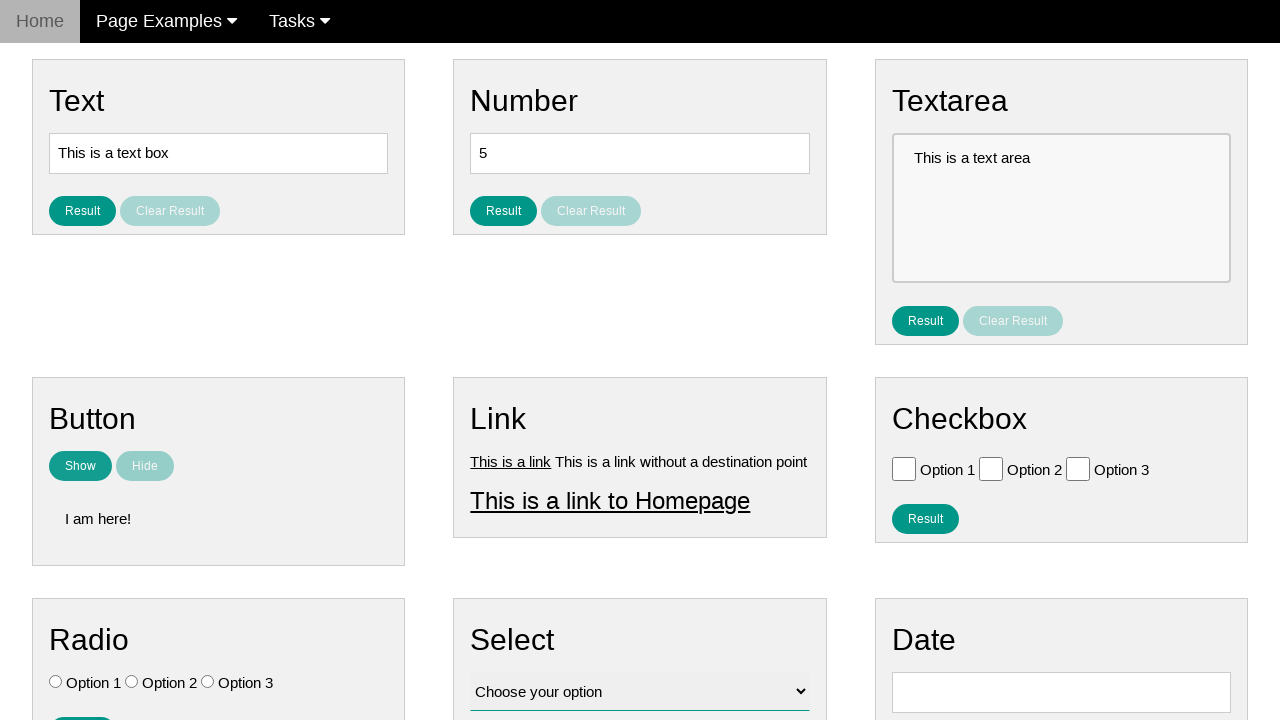

Verified that text is now visible after clicking Show
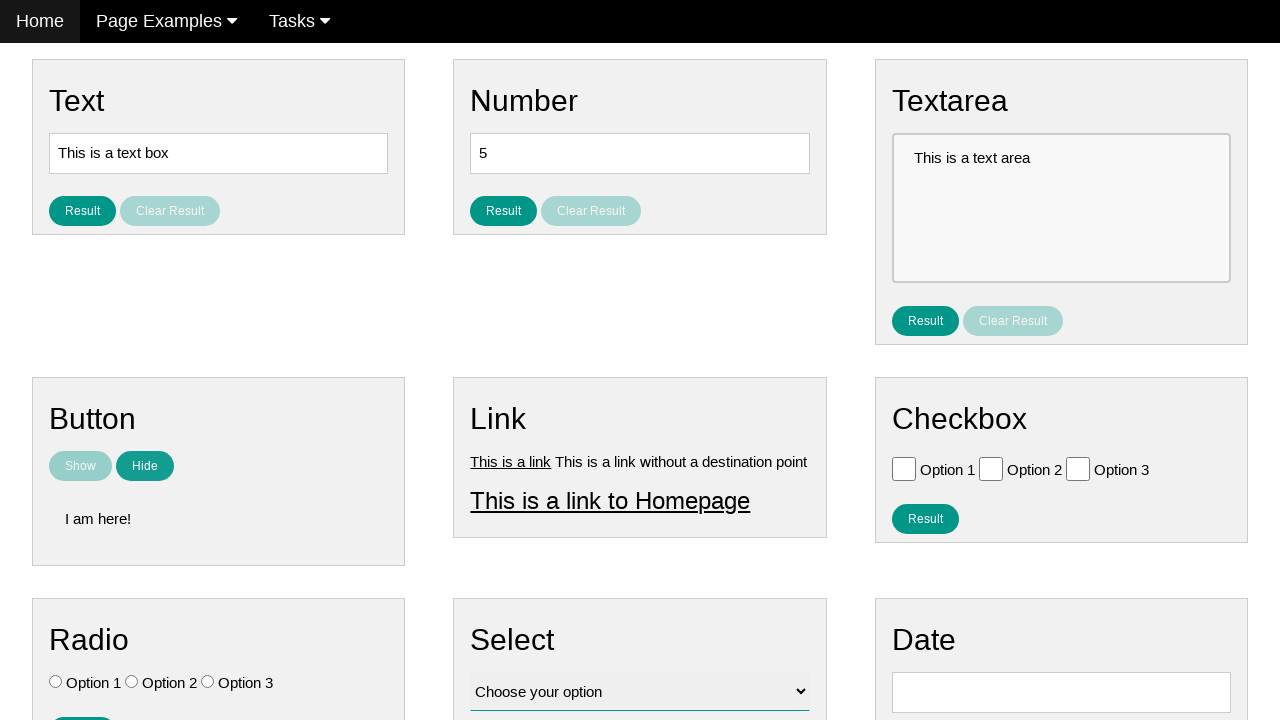

Verified that Show button is now disabled
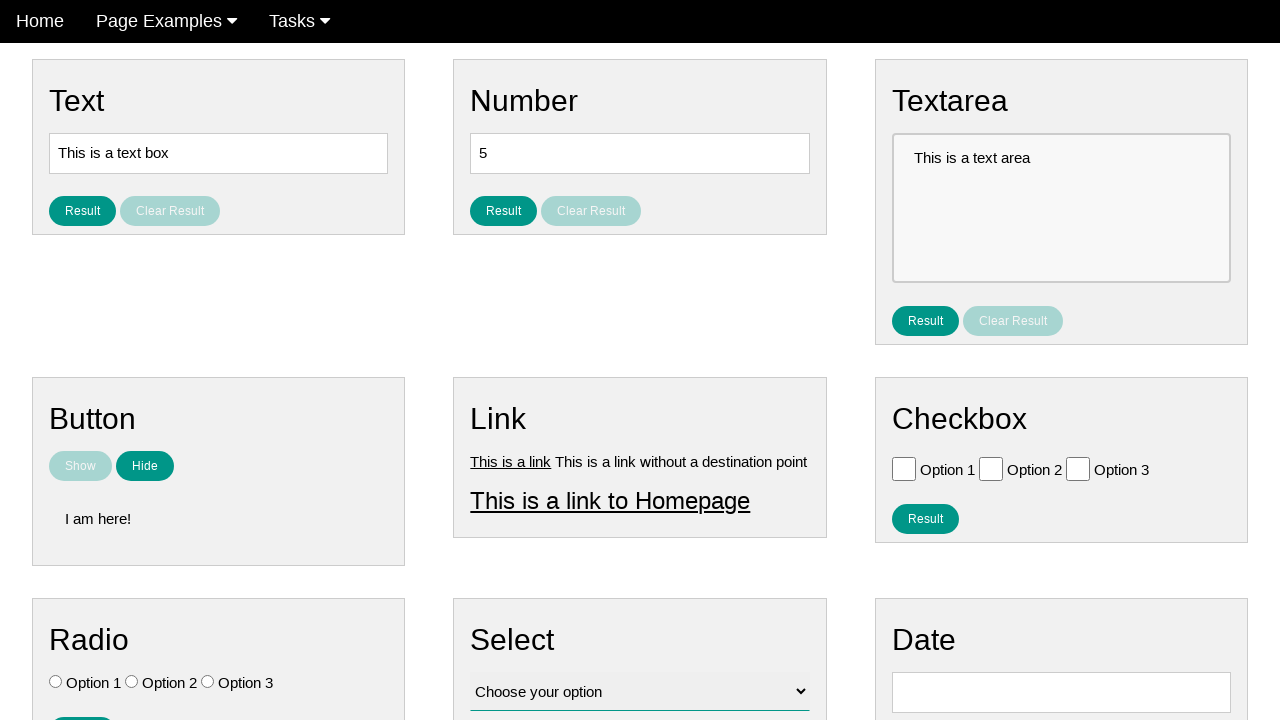

Verified that Hide button is now enabled
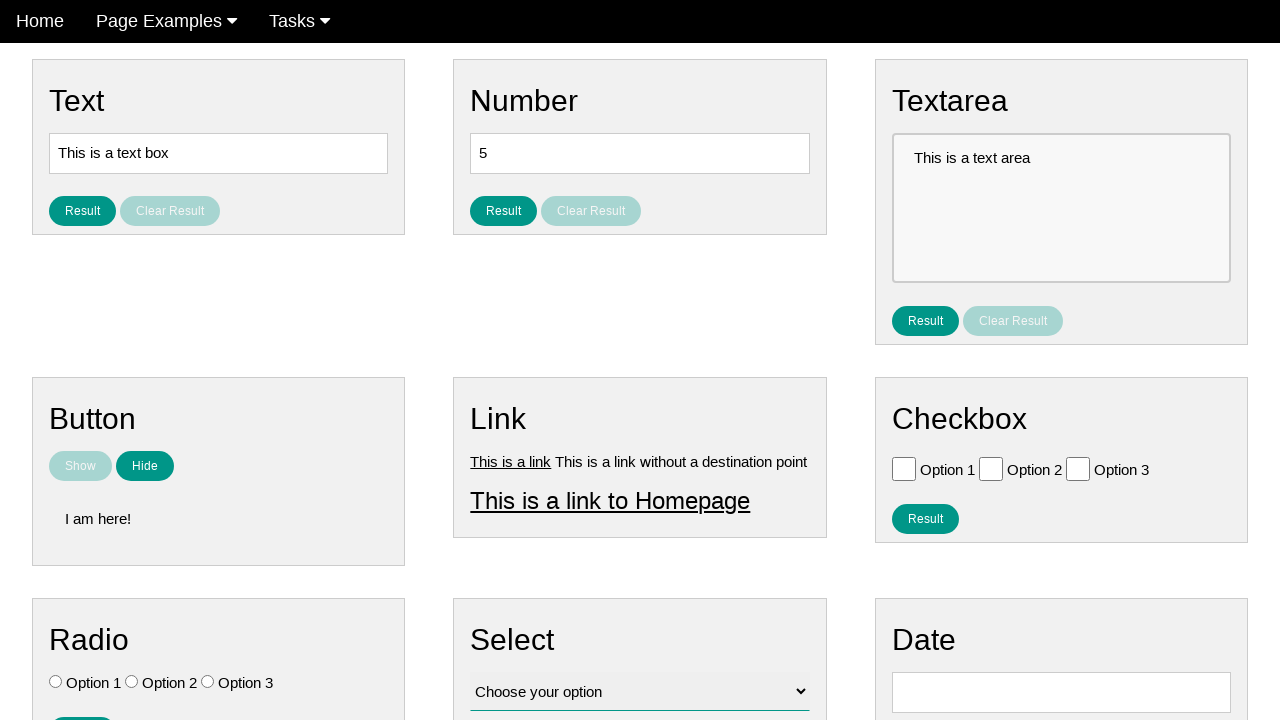

Clicked Hide button to hide the text at (145, 466) on [name='hide_text']
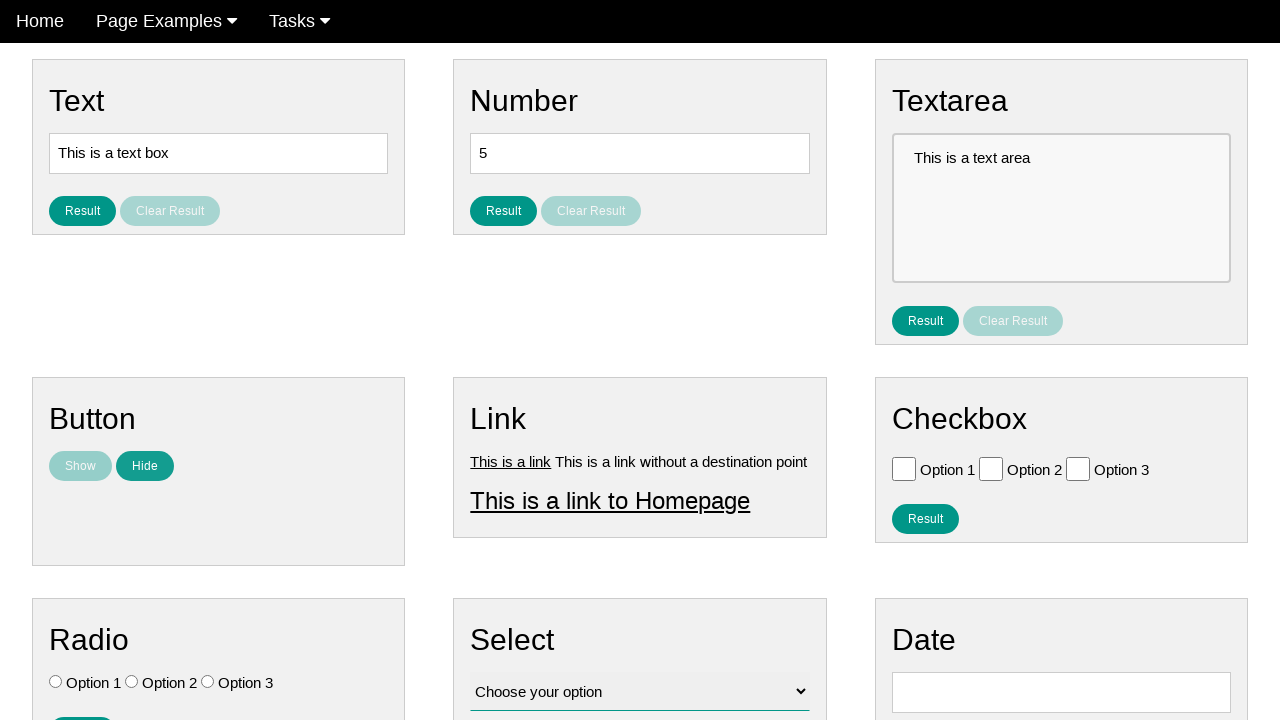

Verified that text is hidden again after clicking Hide
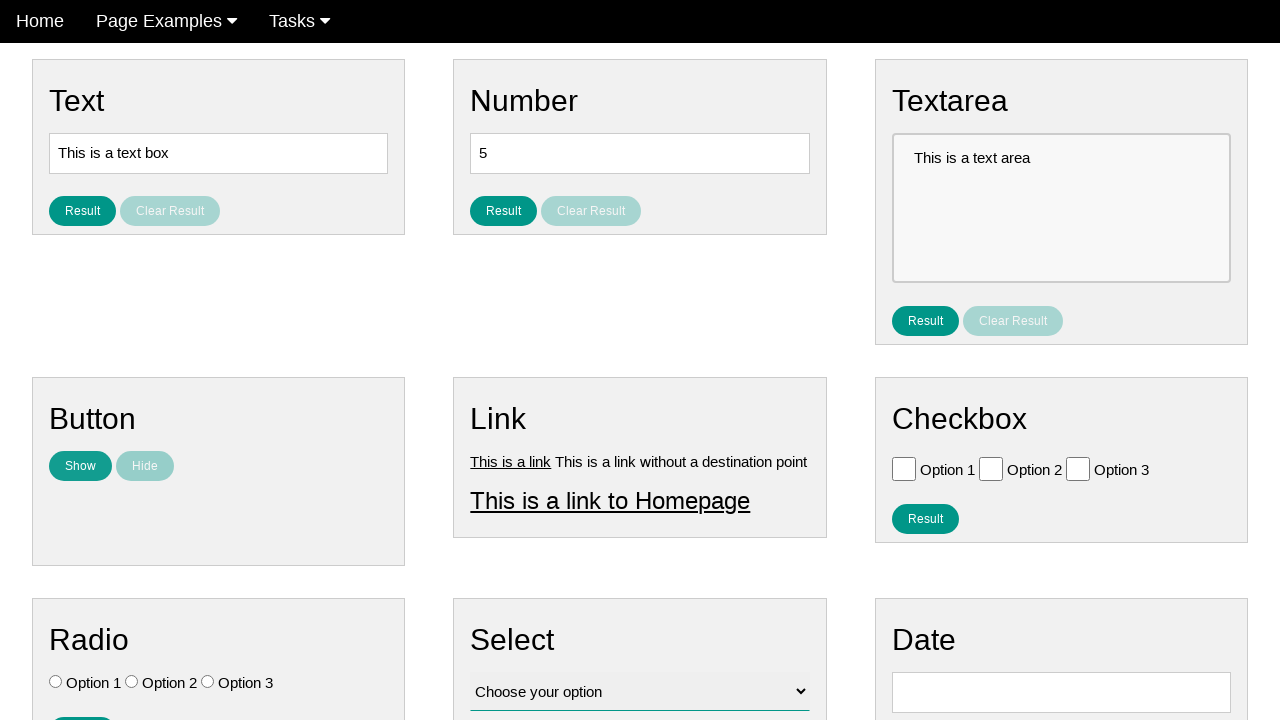

Verified that Show button is enabled again
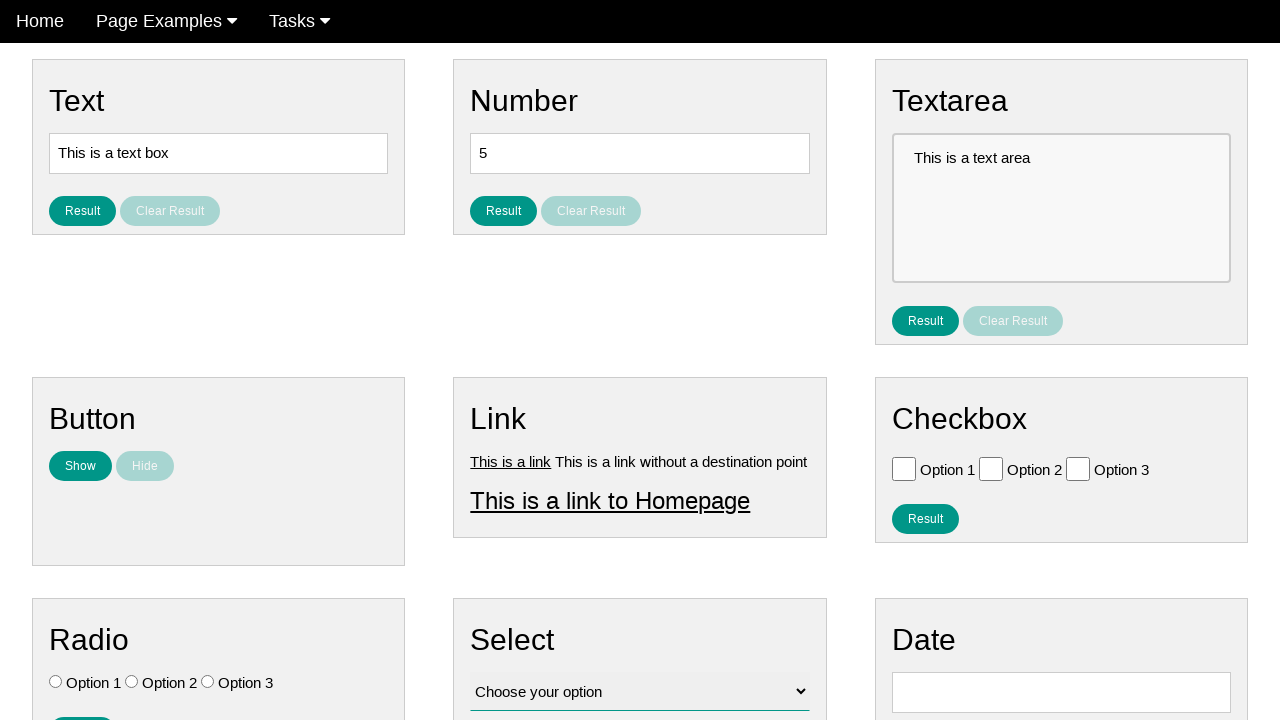

Verified that Hide button is disabled again
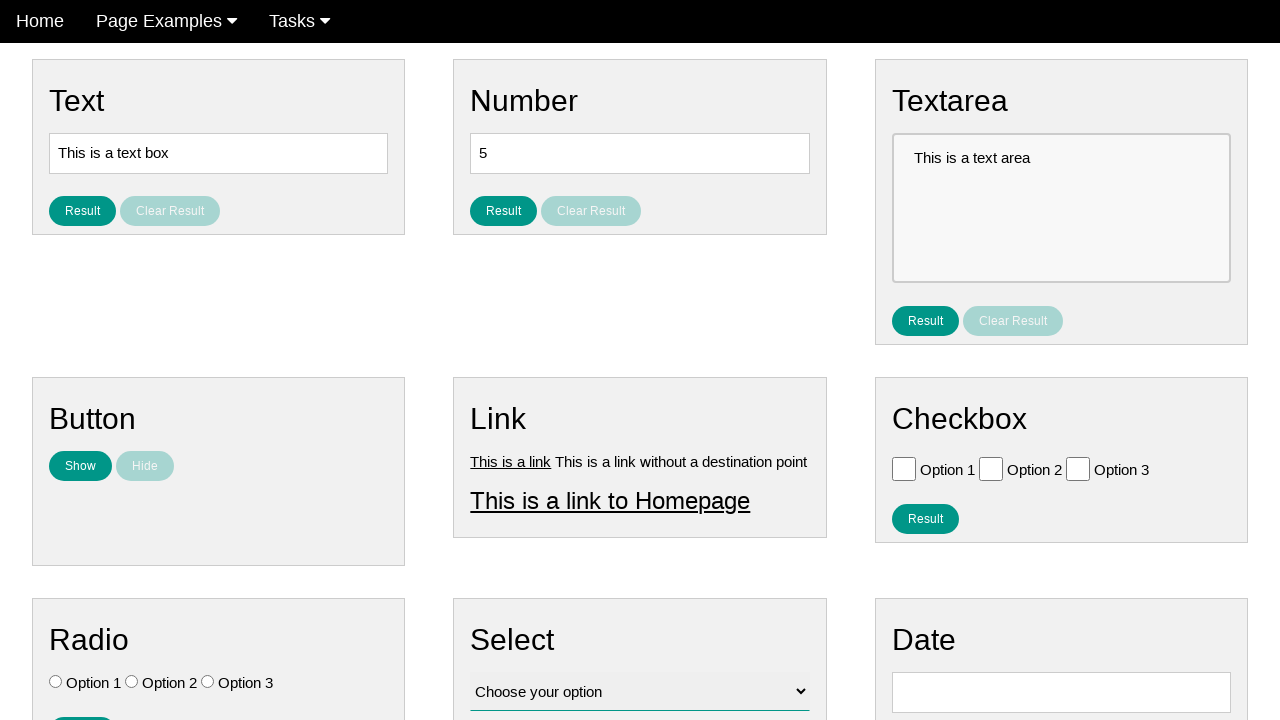

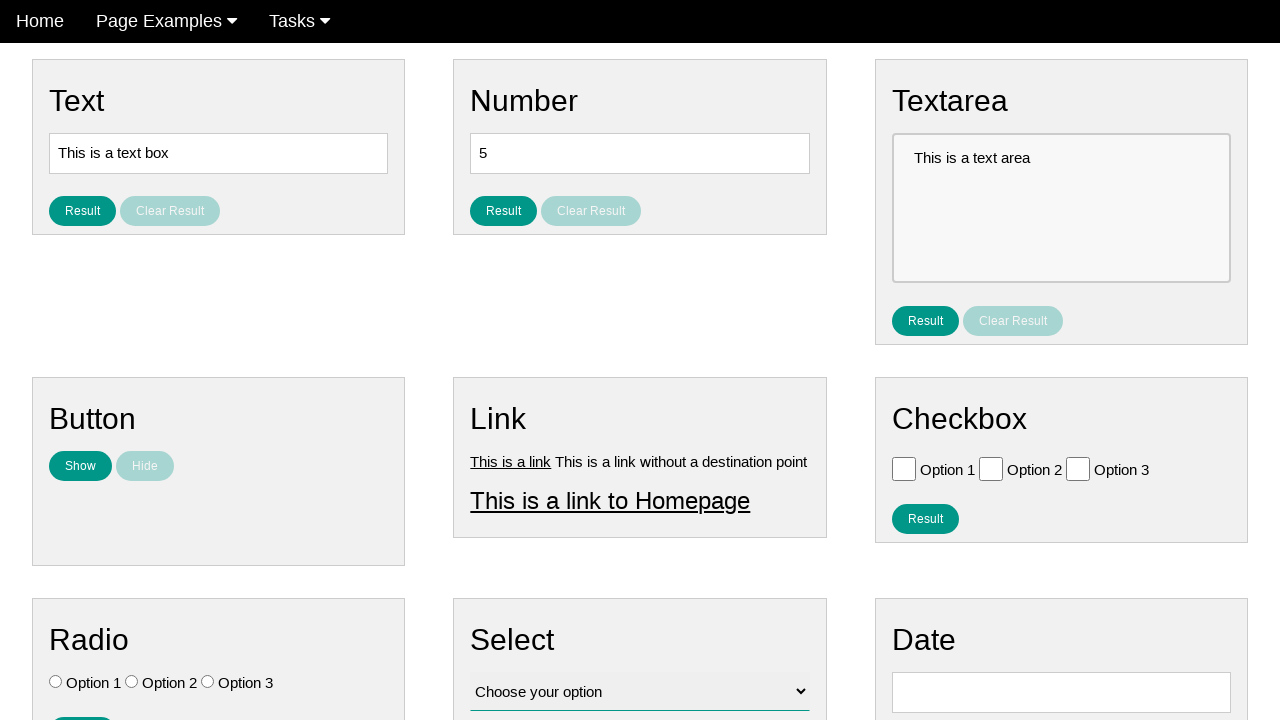